Tests radio button functionality by checking which radio button is selected by default and selecting an age group radio button if not already selected

Starting URL: https://www.leafground.com/radio.xhtml

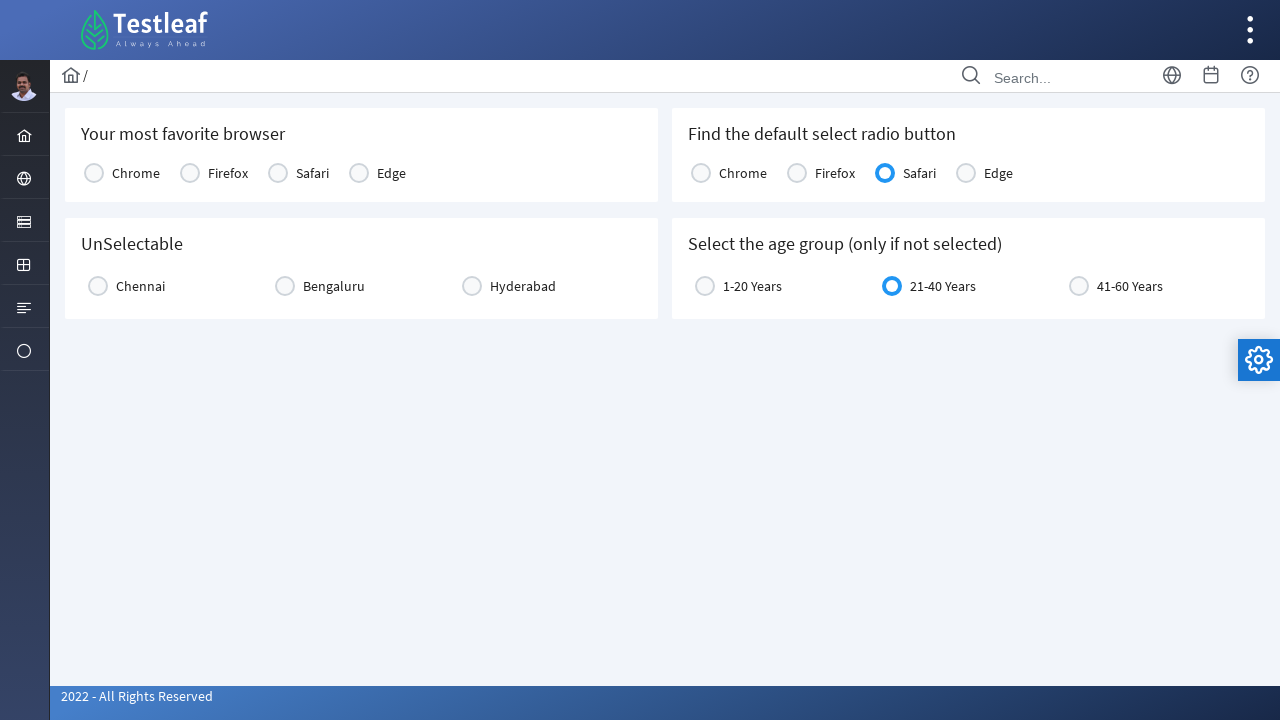

Checked if Chrome radio button is selected by default
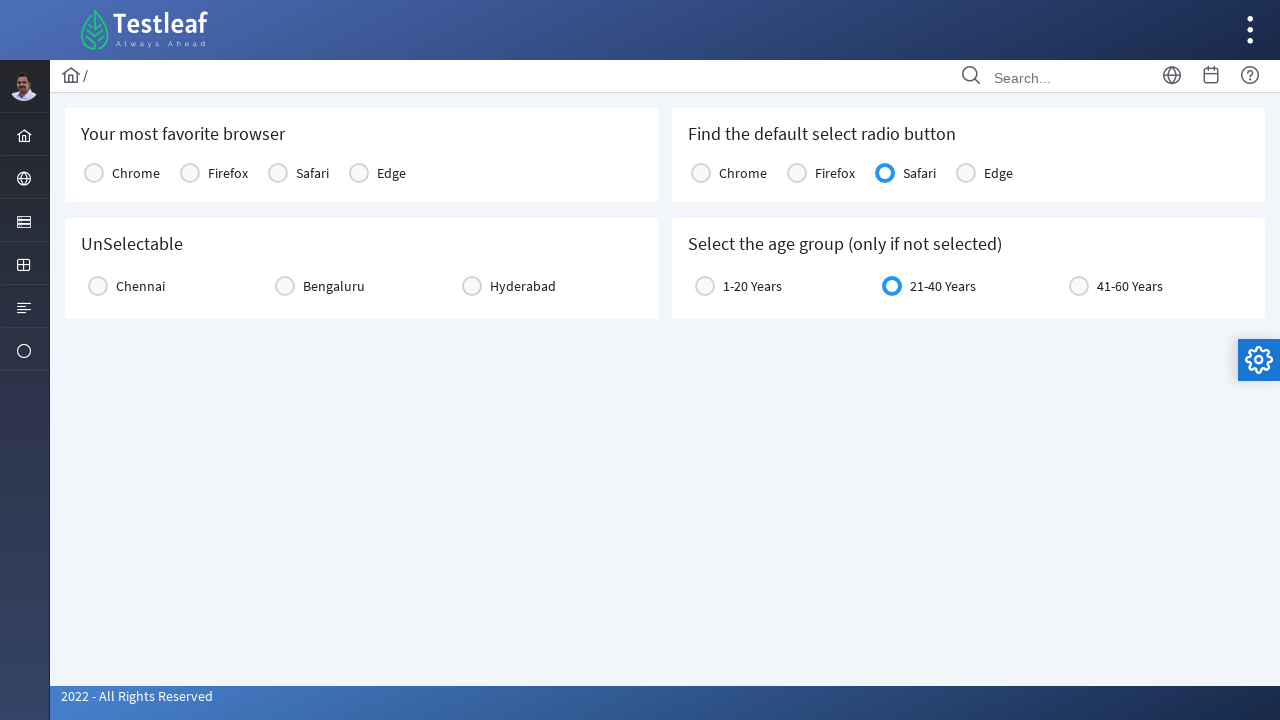

Checked if Firefox radio button is selected by default
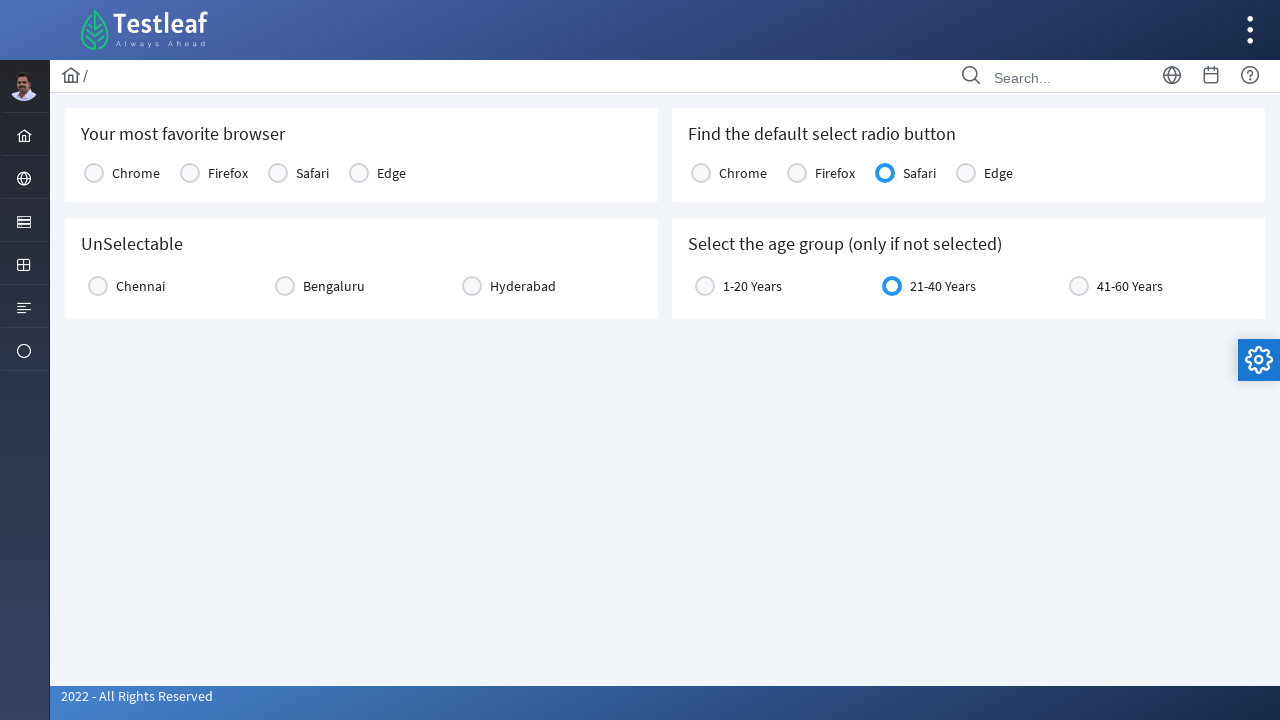

Checked if Safari radio button is selected by default
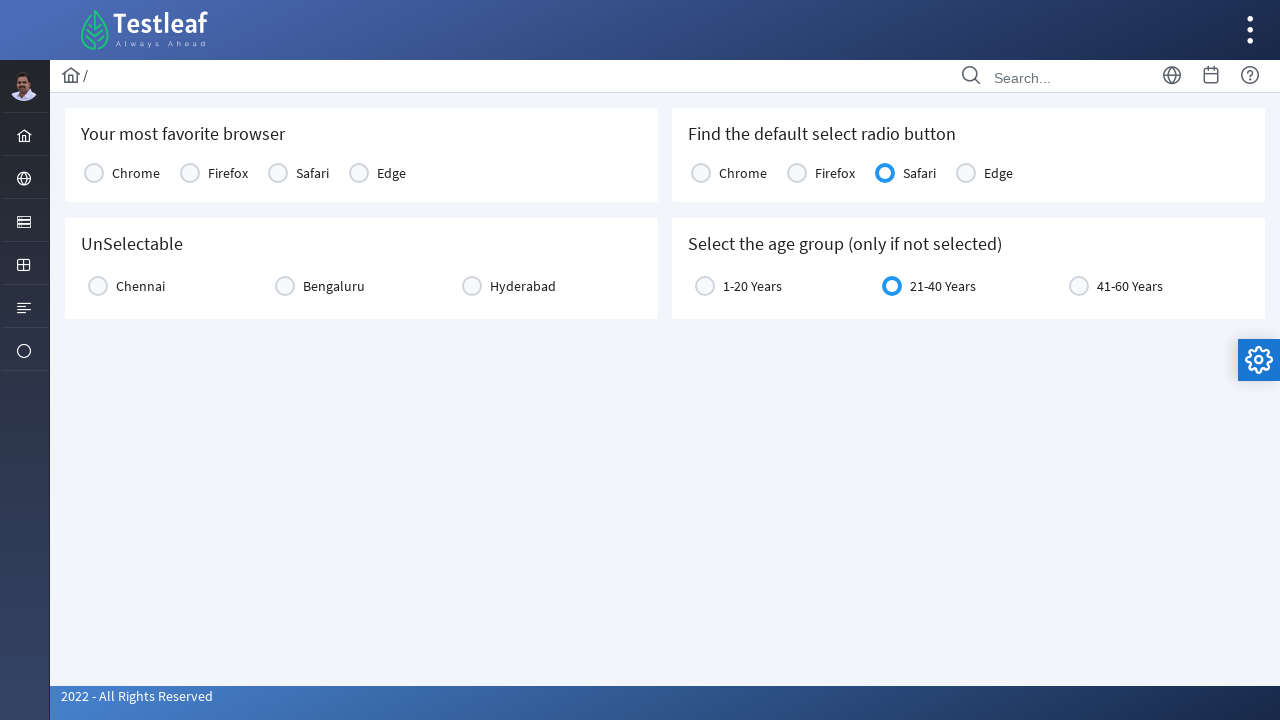

Checked if Edge radio button is selected by default
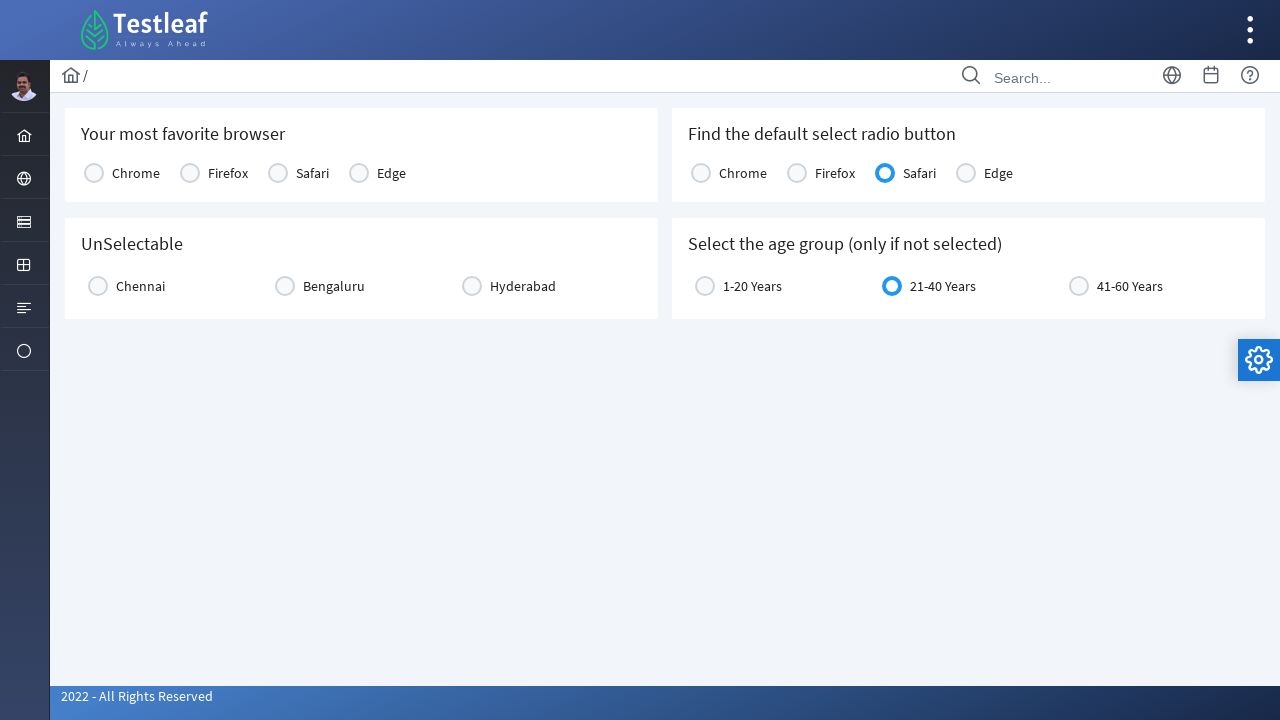

Retrieved default selected radio button text: Safari
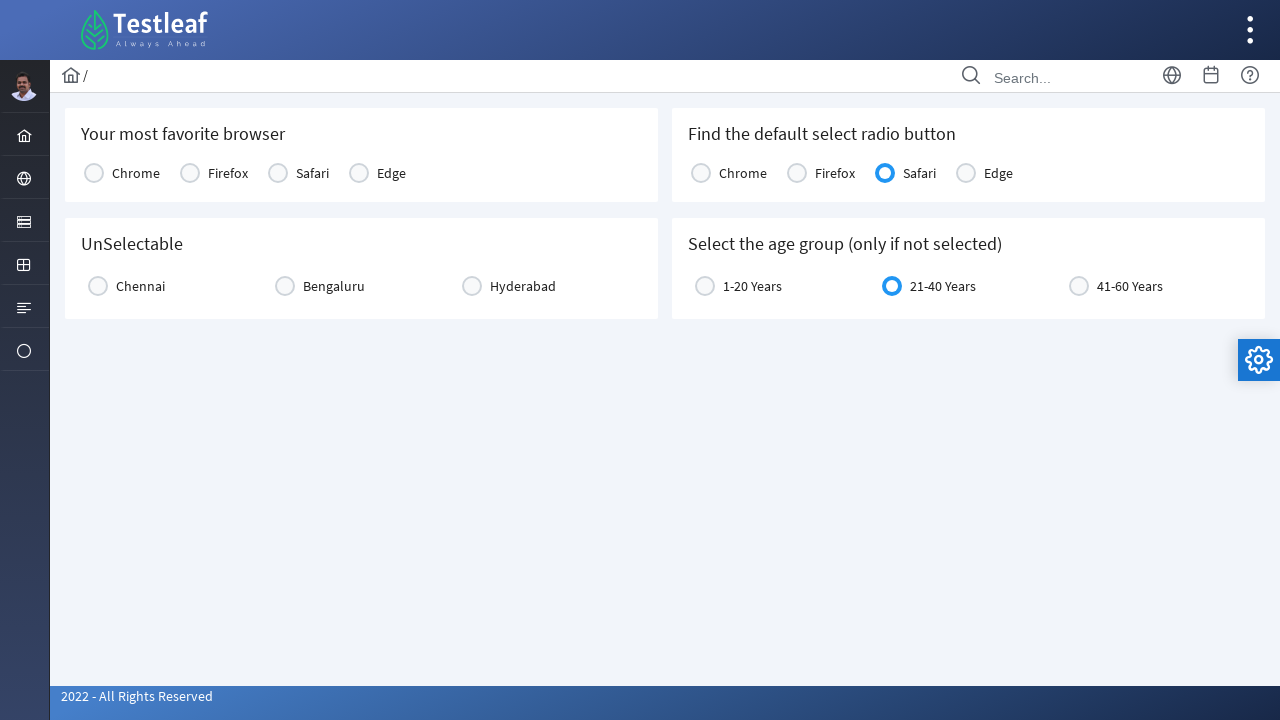

Located age group radio button (0-18)
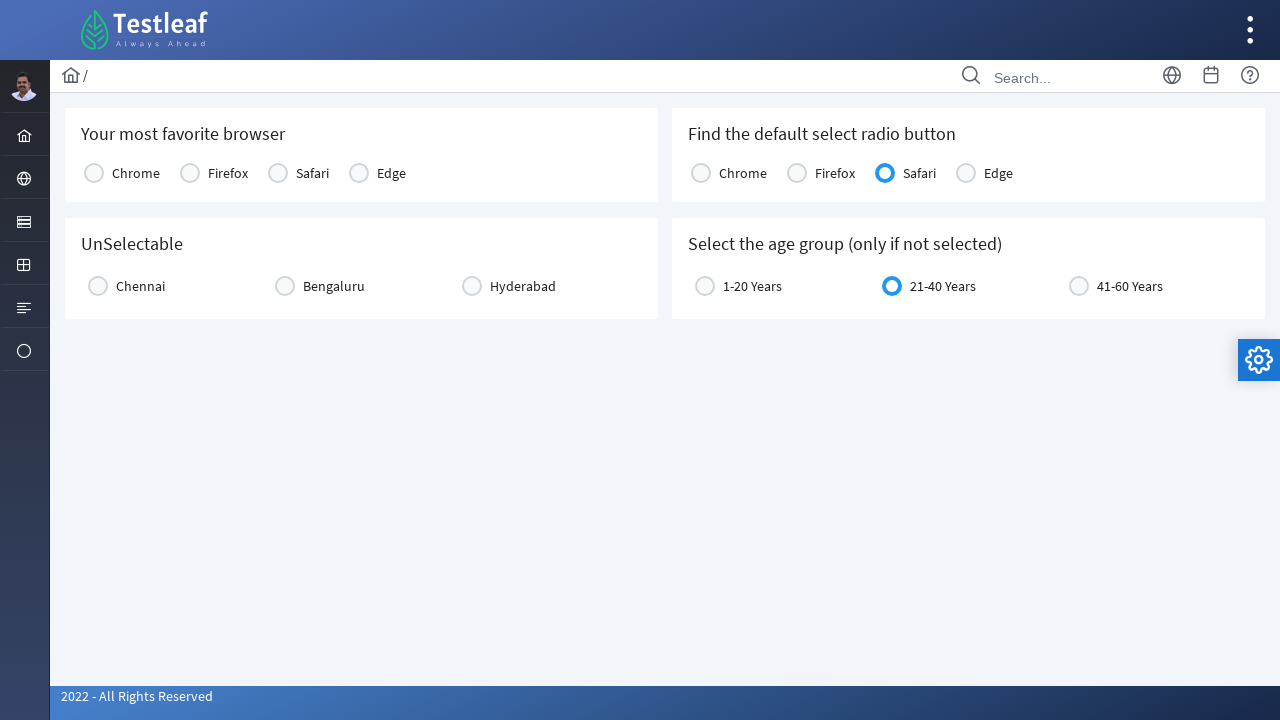

Clicked age group radio button (0-18) to select it at (752, 286) on label[for='j_idt87:age:0']
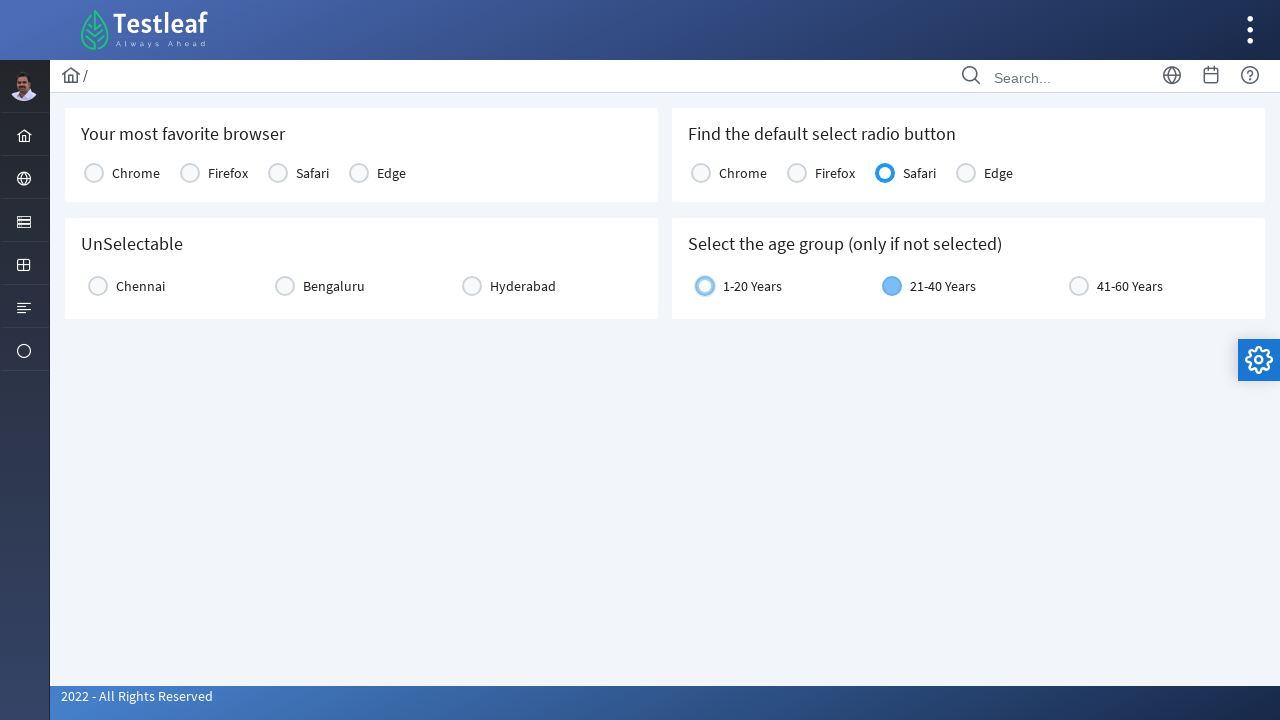

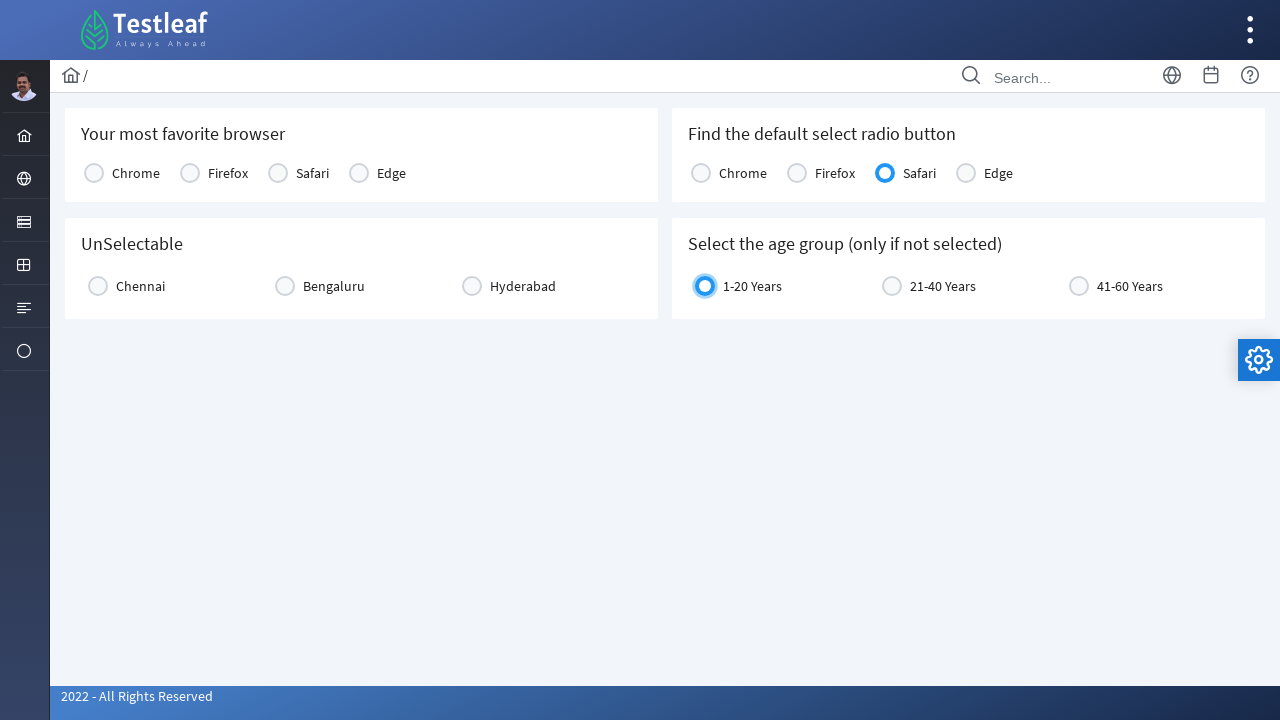